Tests window handling functionality by navigating to a page, verifying text and title, clicking a link that opens a new window, switching to the new window, and verifying the new window's title.

Starting URL: https://the-internet.herokuapp.com/windows

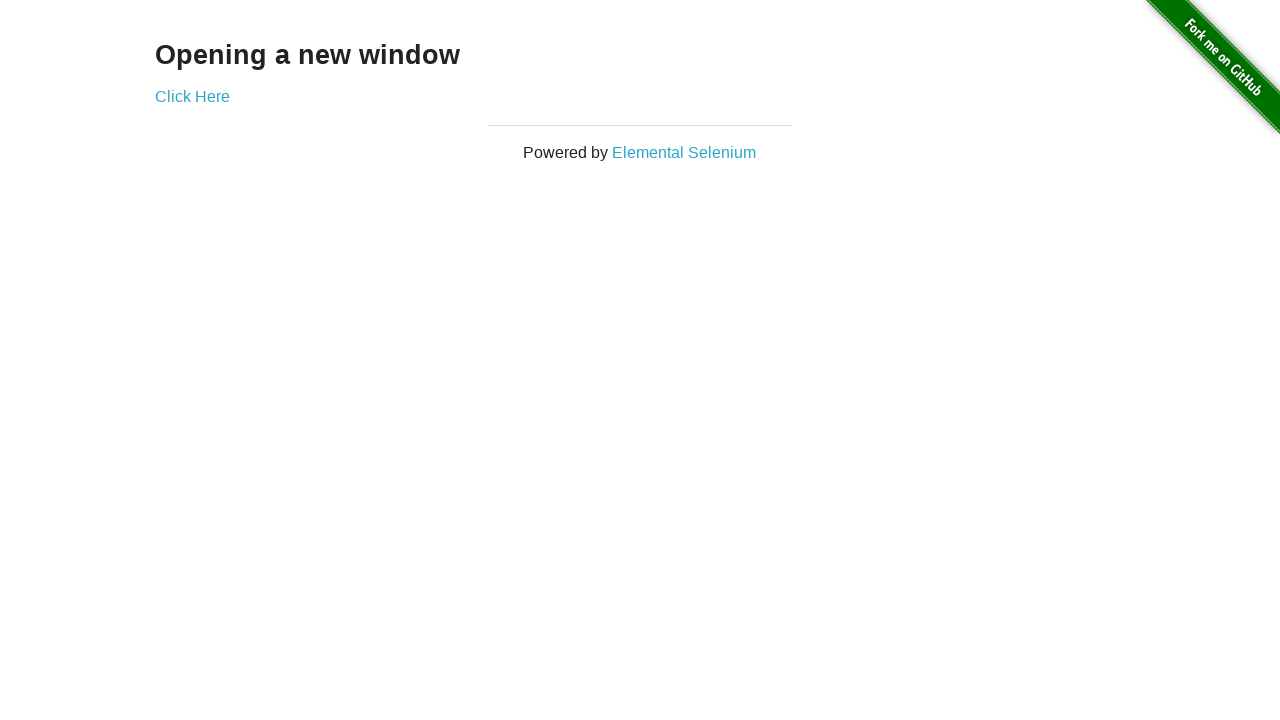

Located the 'Opening a new window' text element
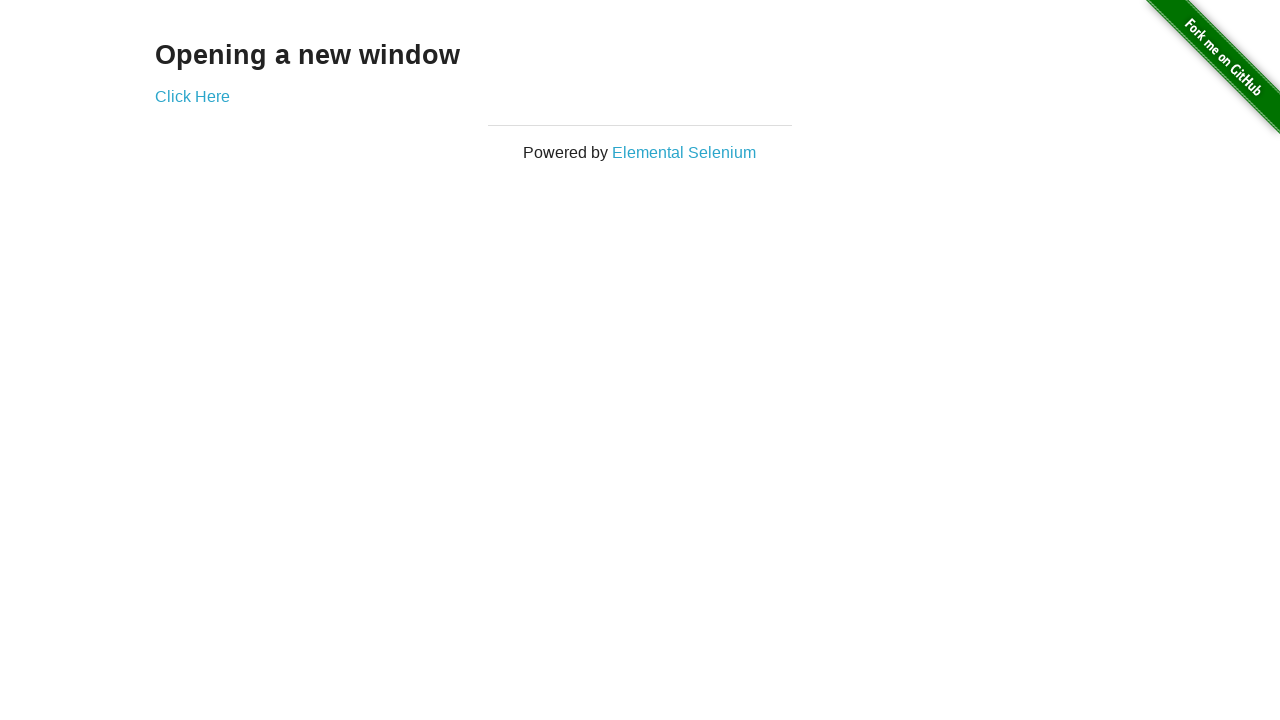

Verified page text is 'Opening a new window'
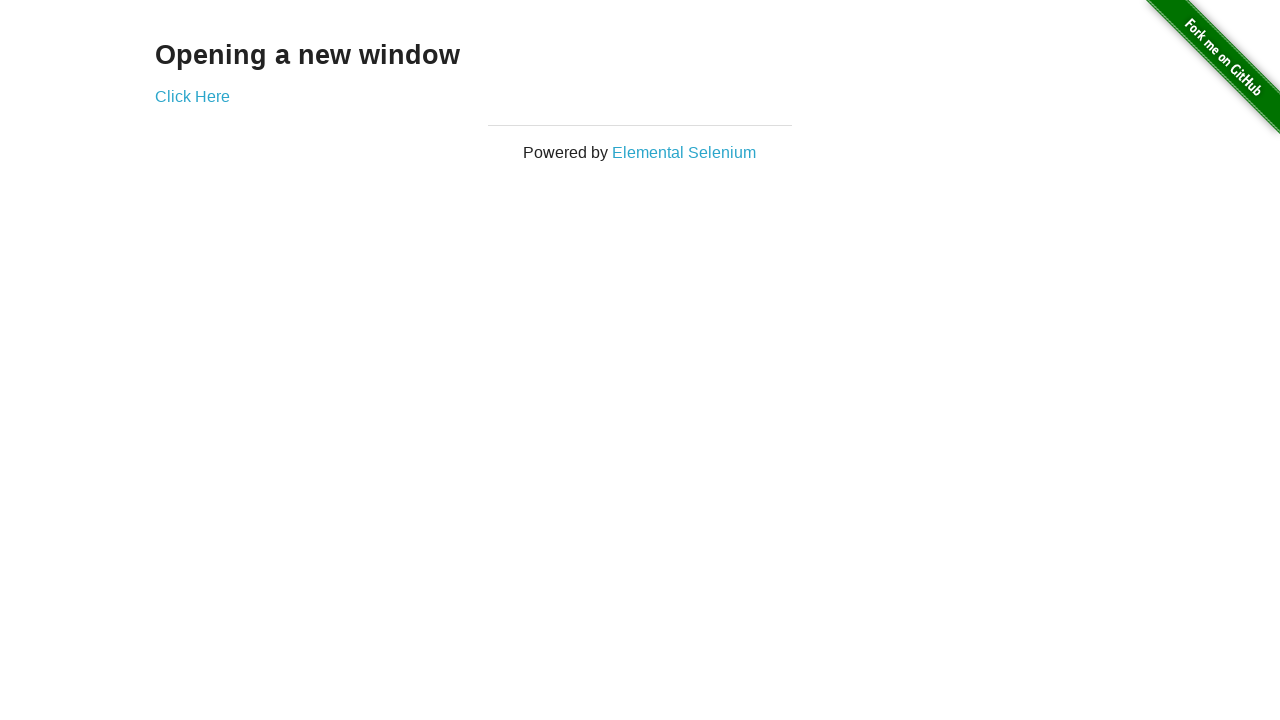

Verified page title is 'The Internet'
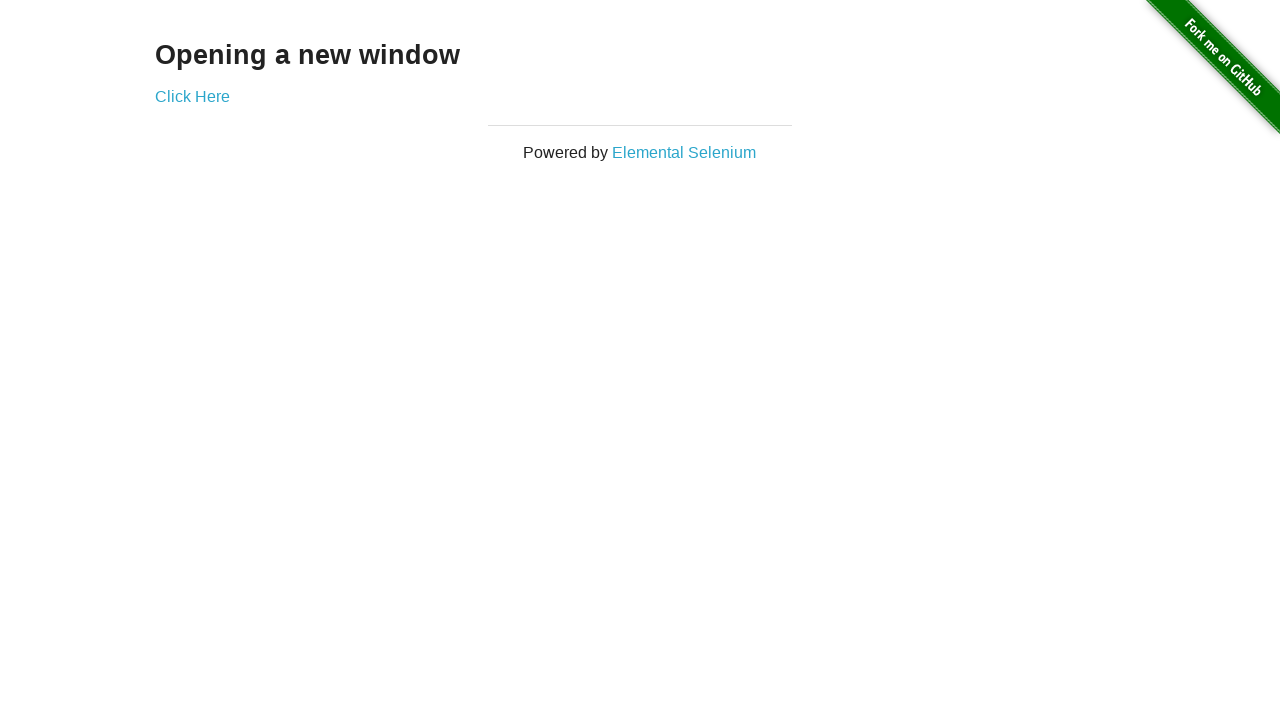

Clicked 'Click Here' link to open new window at (192, 96) on text=Click Here
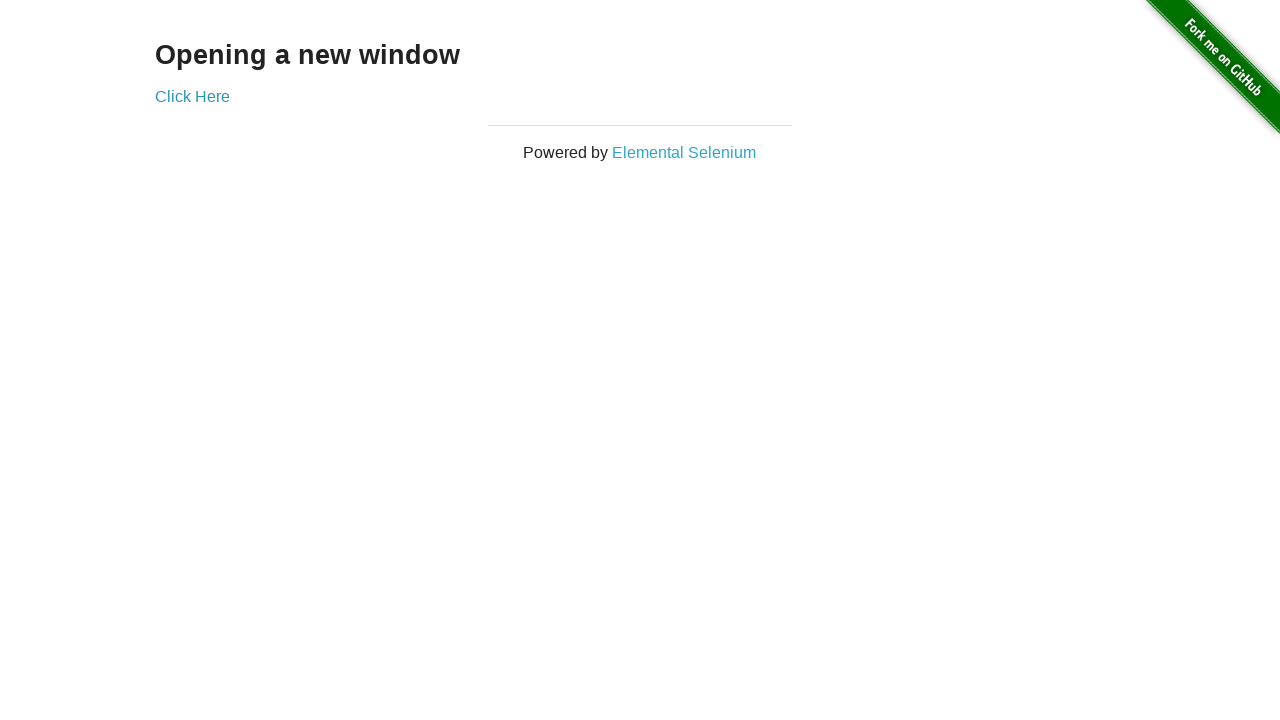

Obtained reference to newly opened window
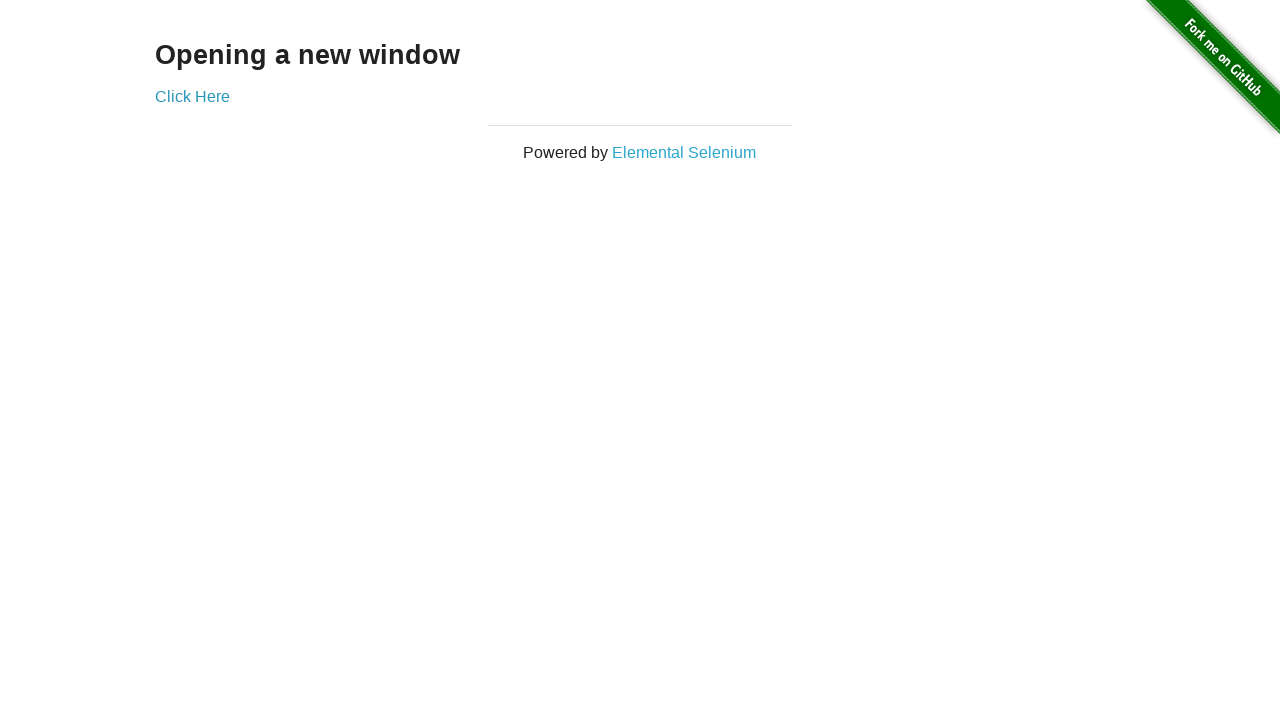

New window loaded successfully
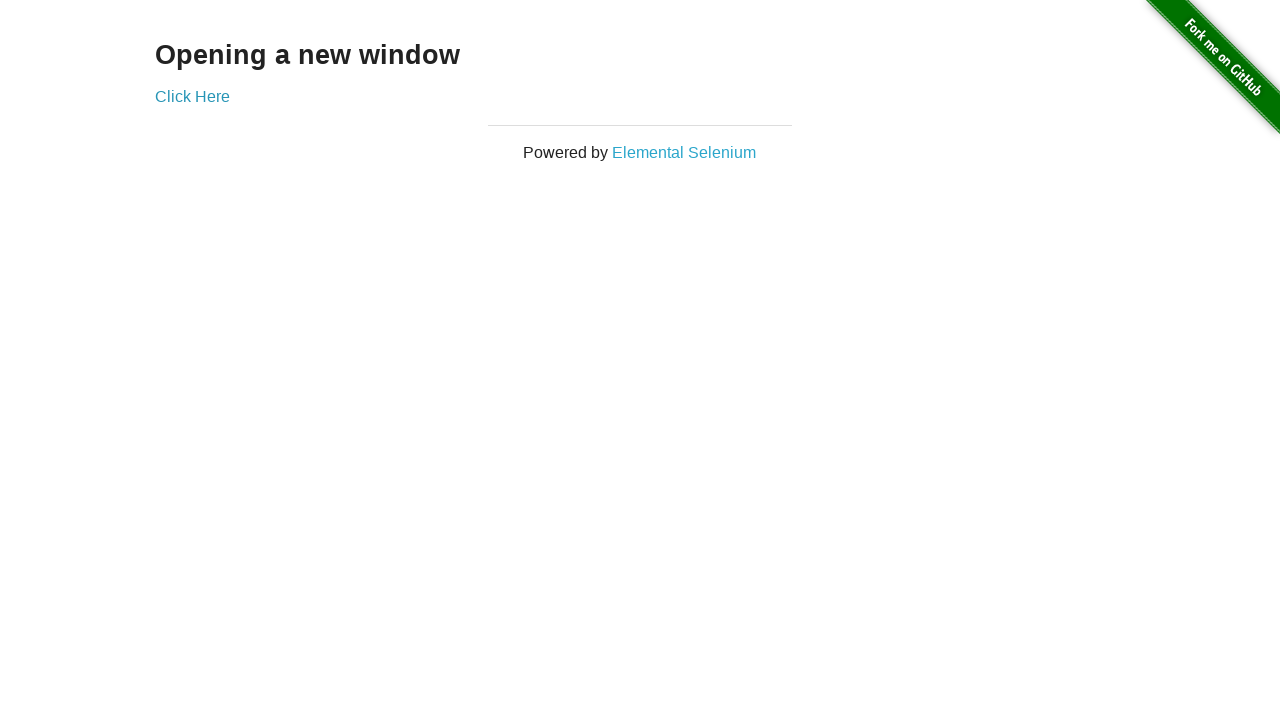

Verified new window title is 'New Window'
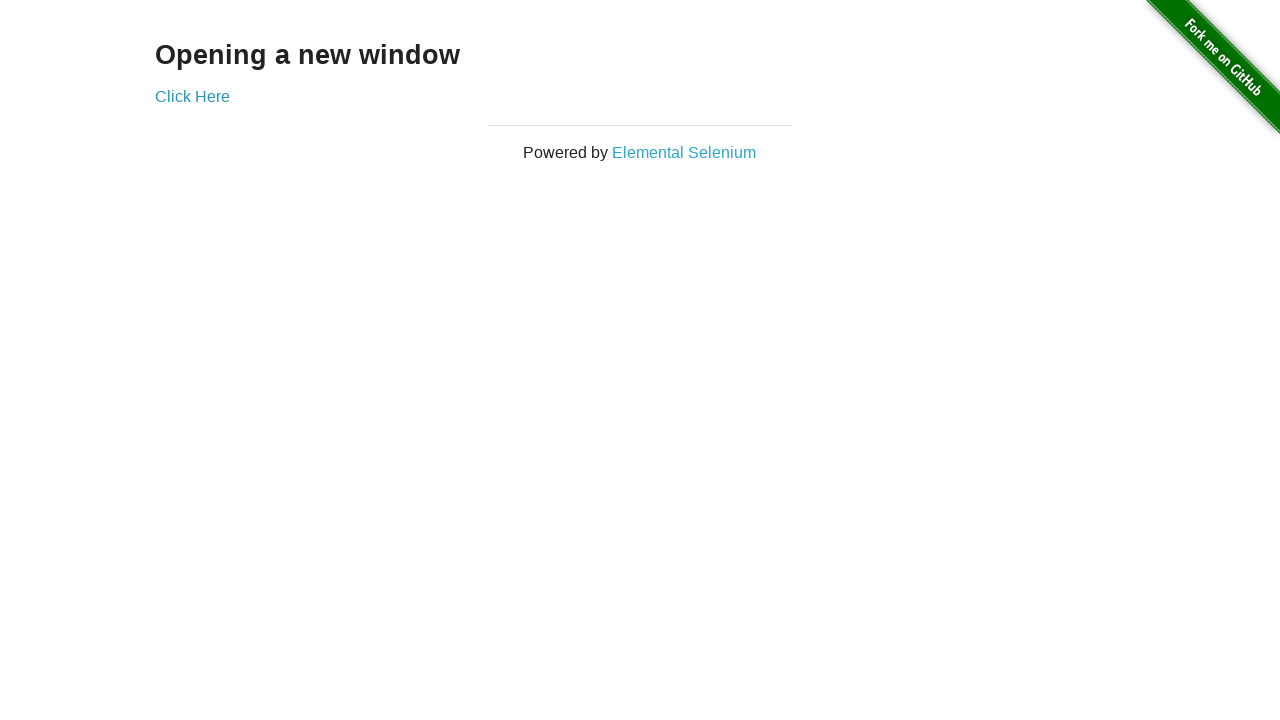

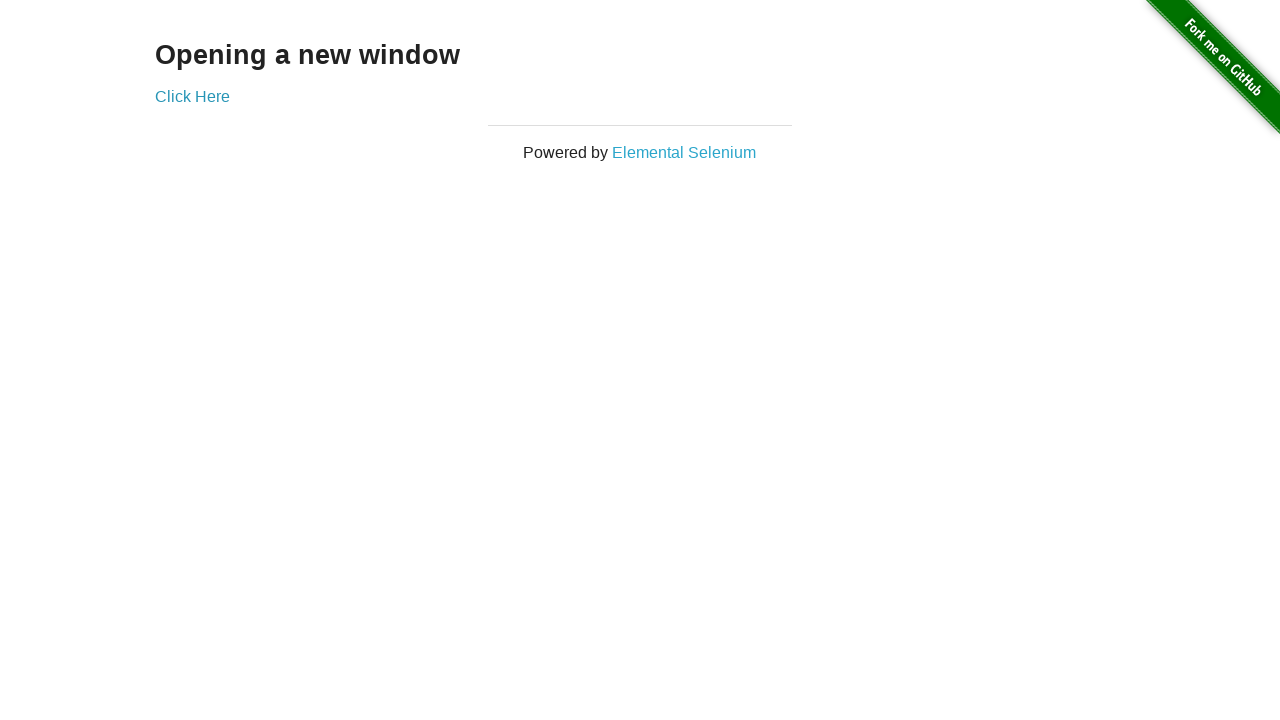